Navigates to python.org and verifies that event information is displayed in the event widget

Starting URL: https://www.python.org

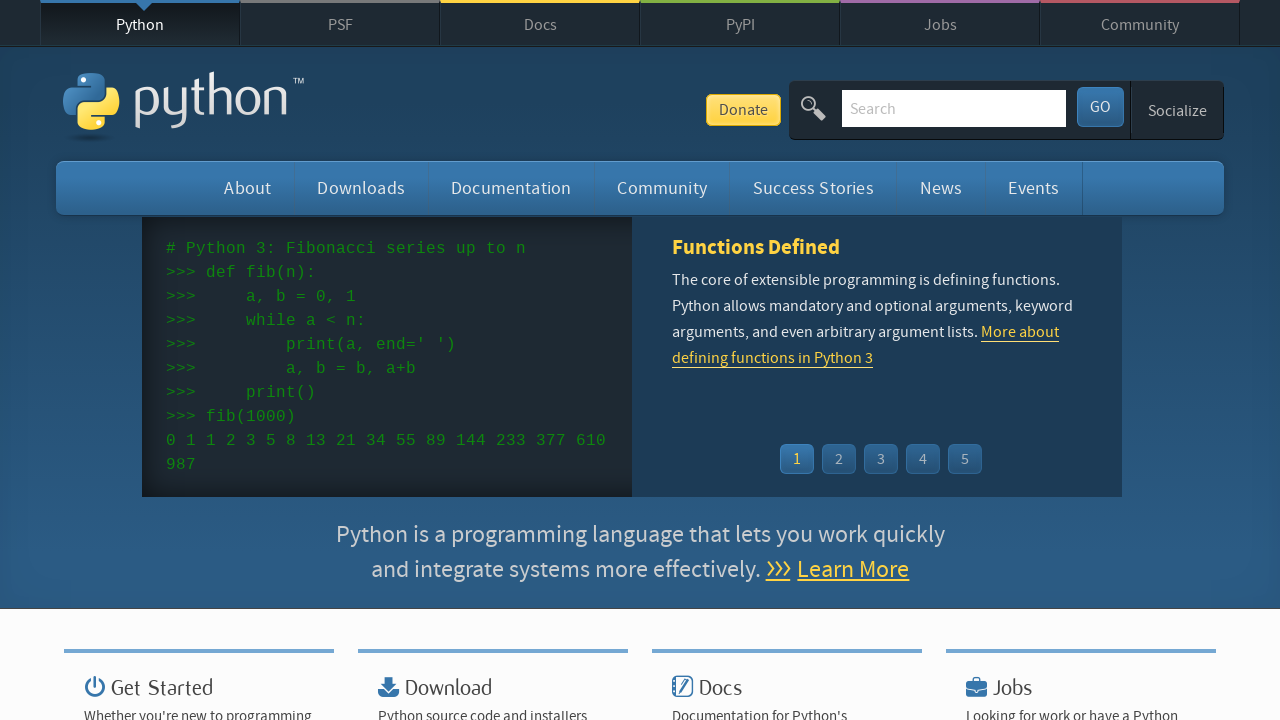

Navigated to https://www.python.org
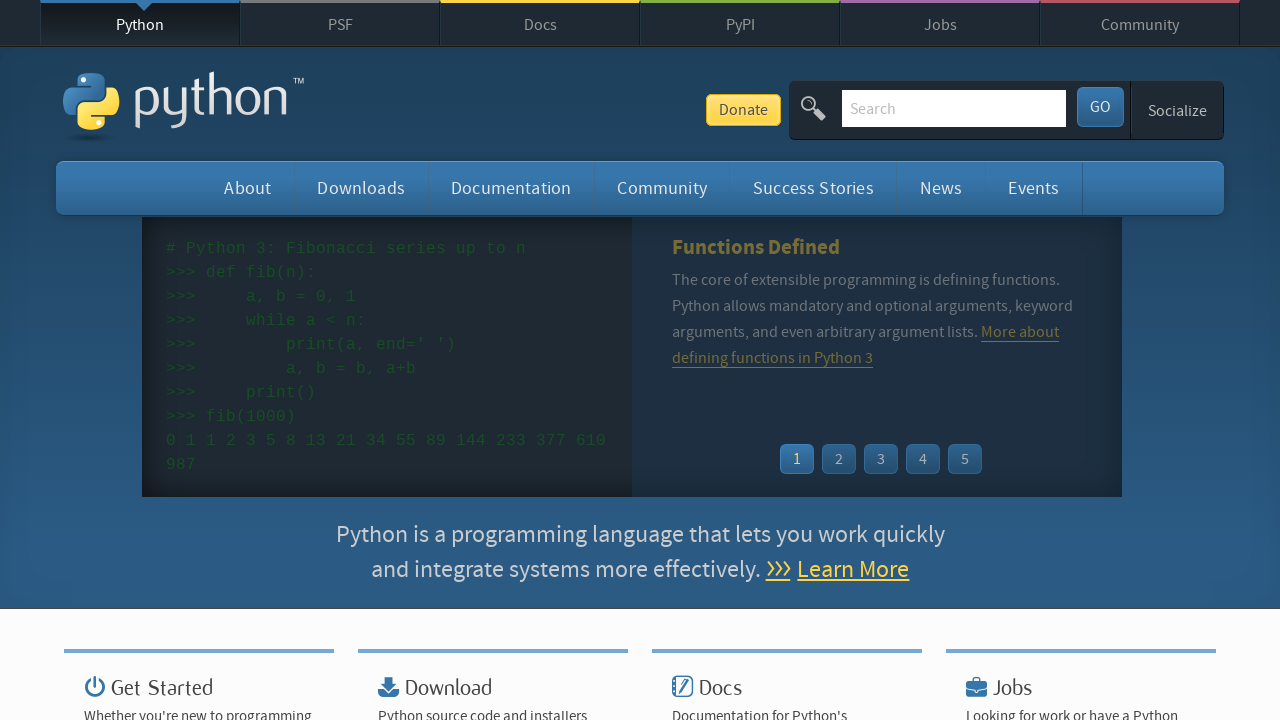

Event widget loaded
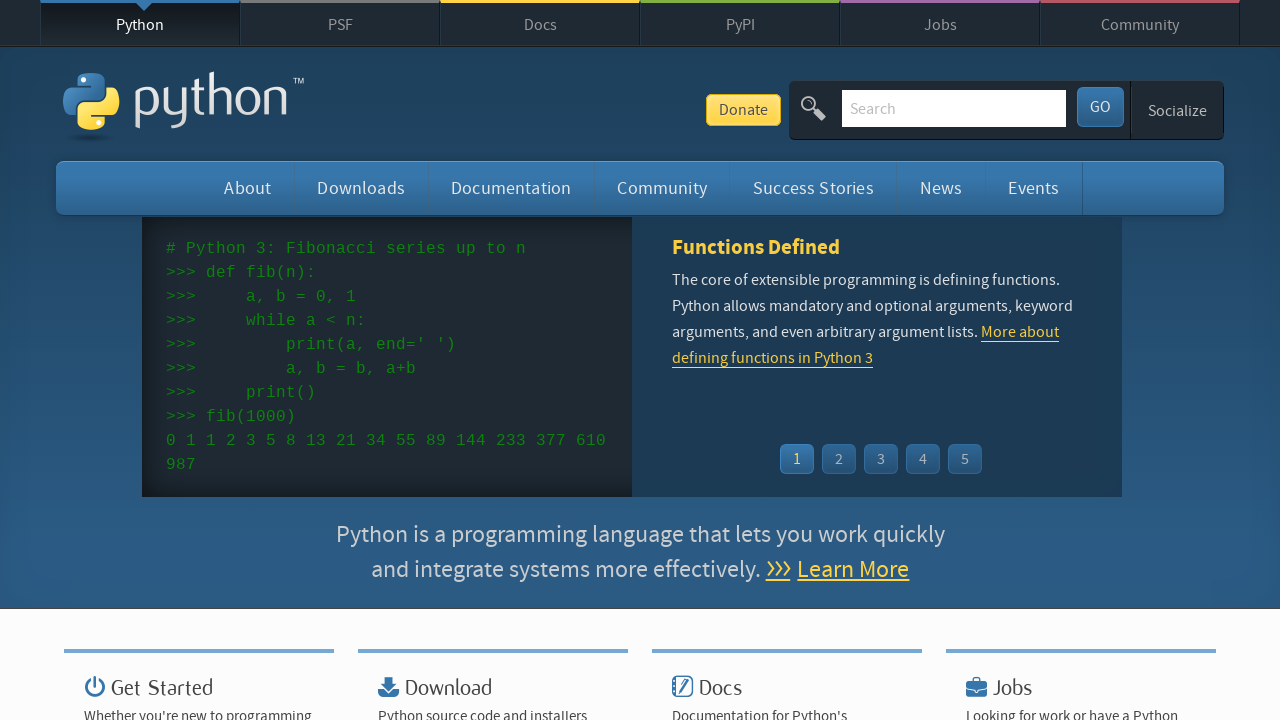

Event date/time information found in event widget
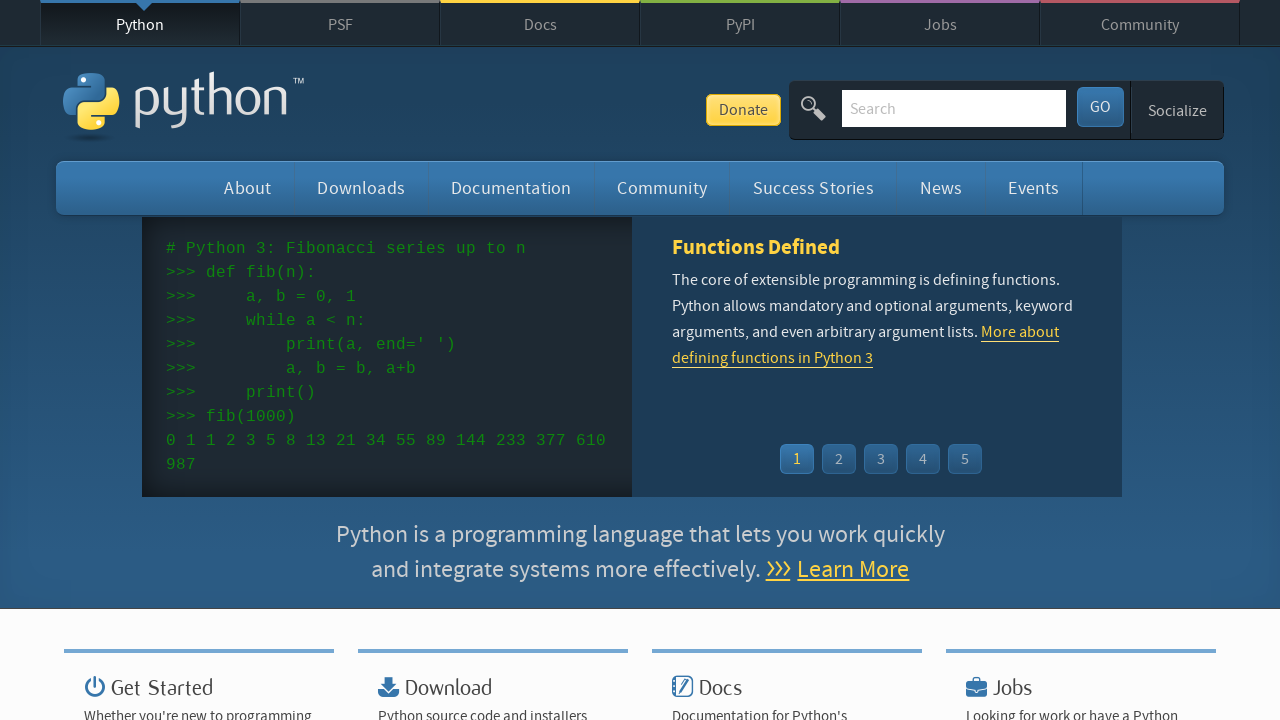

Event links found in event widget
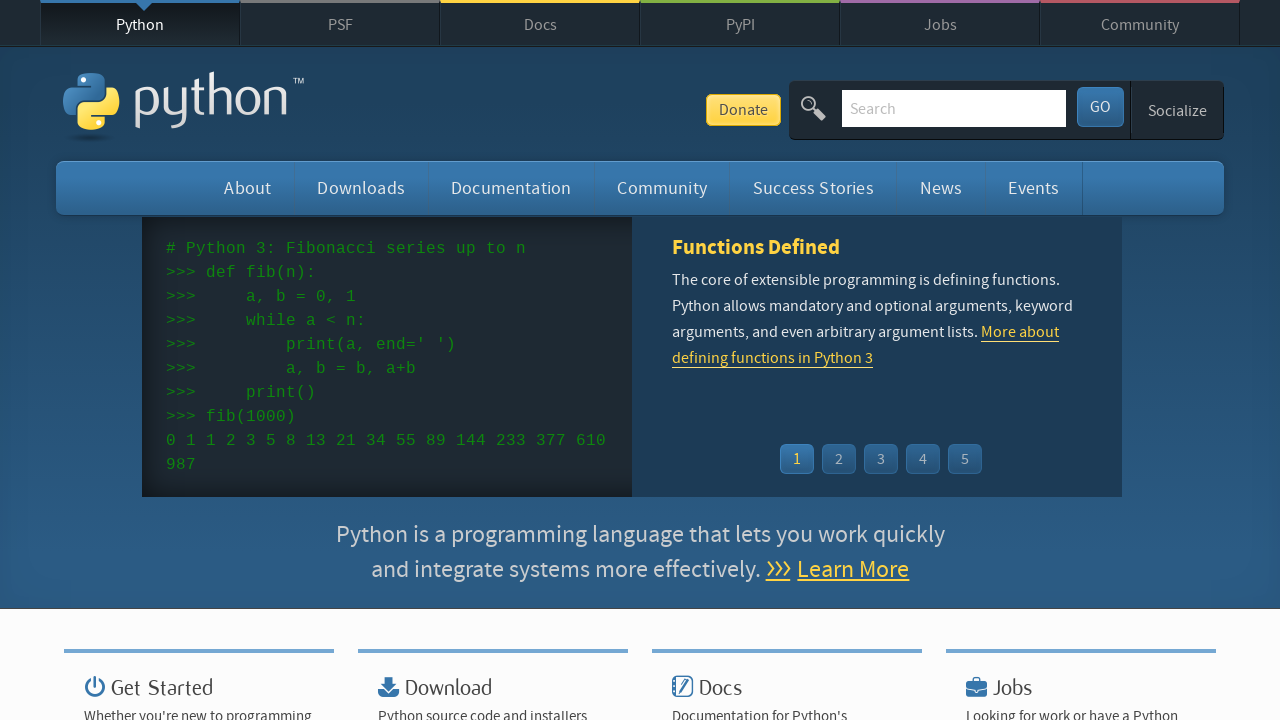

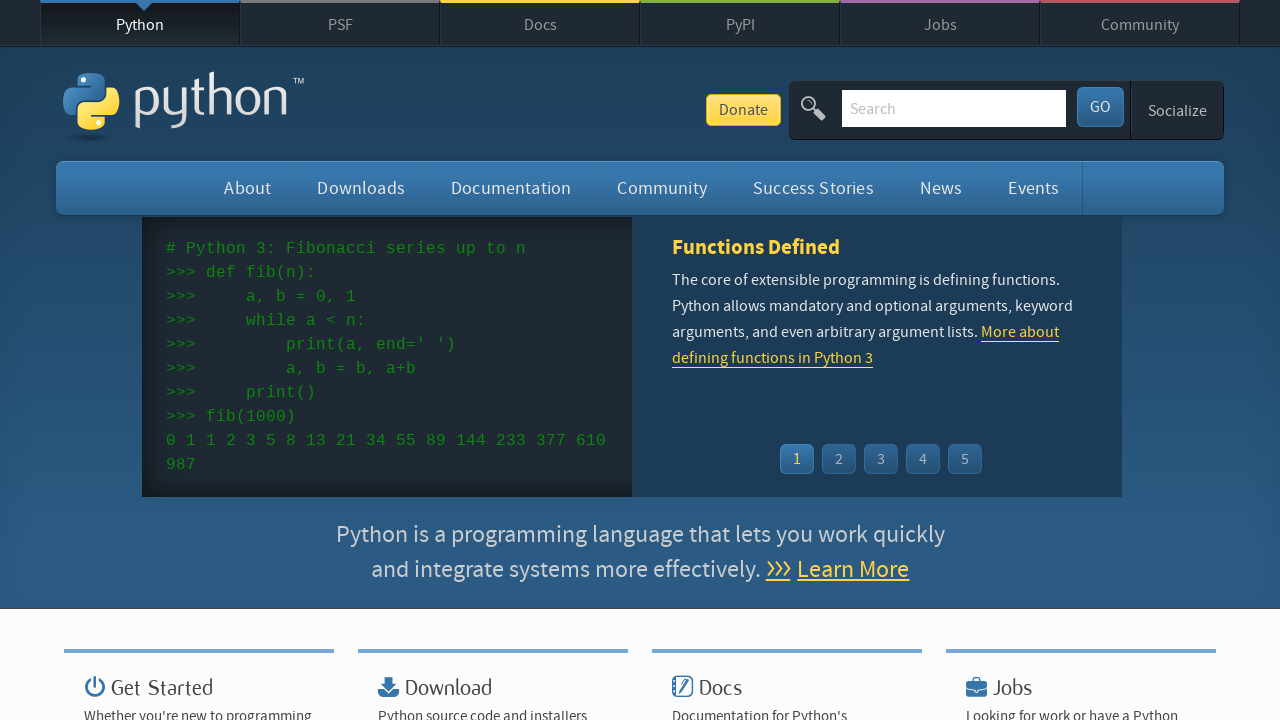